Tests filtering to display only completed items by completing one item and clicking the Completed filter.

Starting URL: https://demo.playwright.dev/todomvc

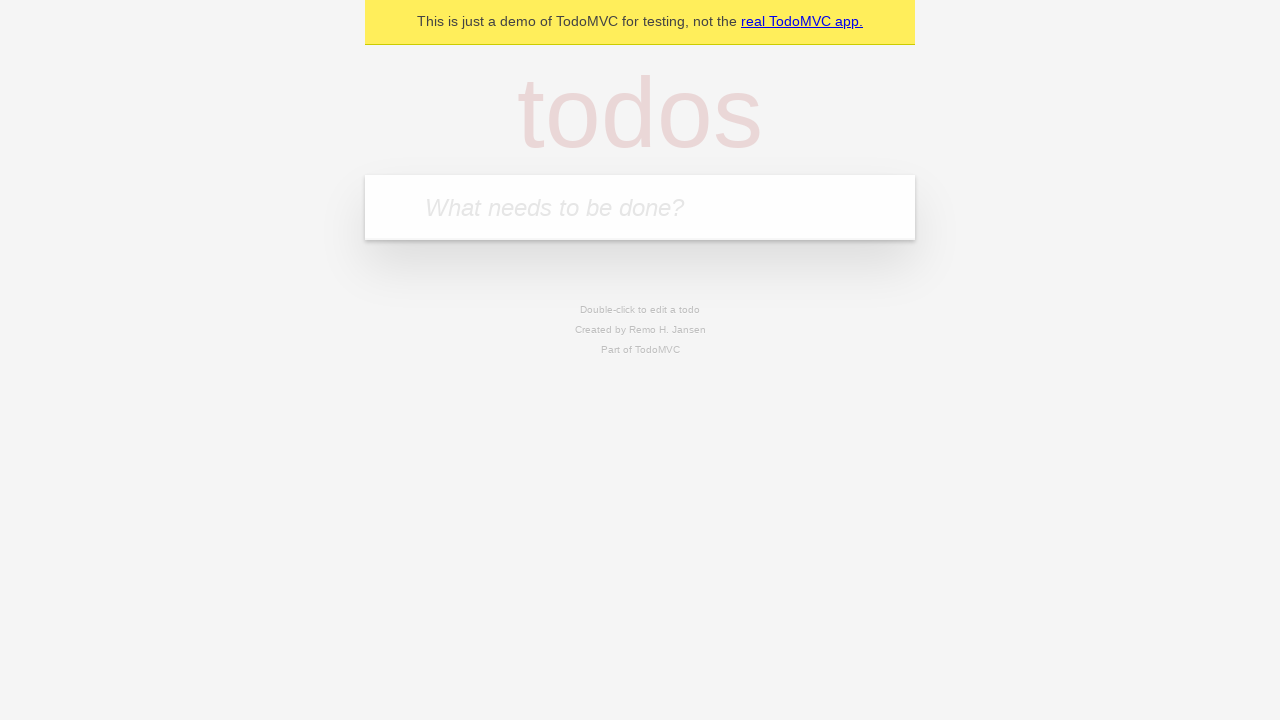

Filled todo input with 'buy some cheese' on internal:attr=[placeholder="What needs to be done?"i]
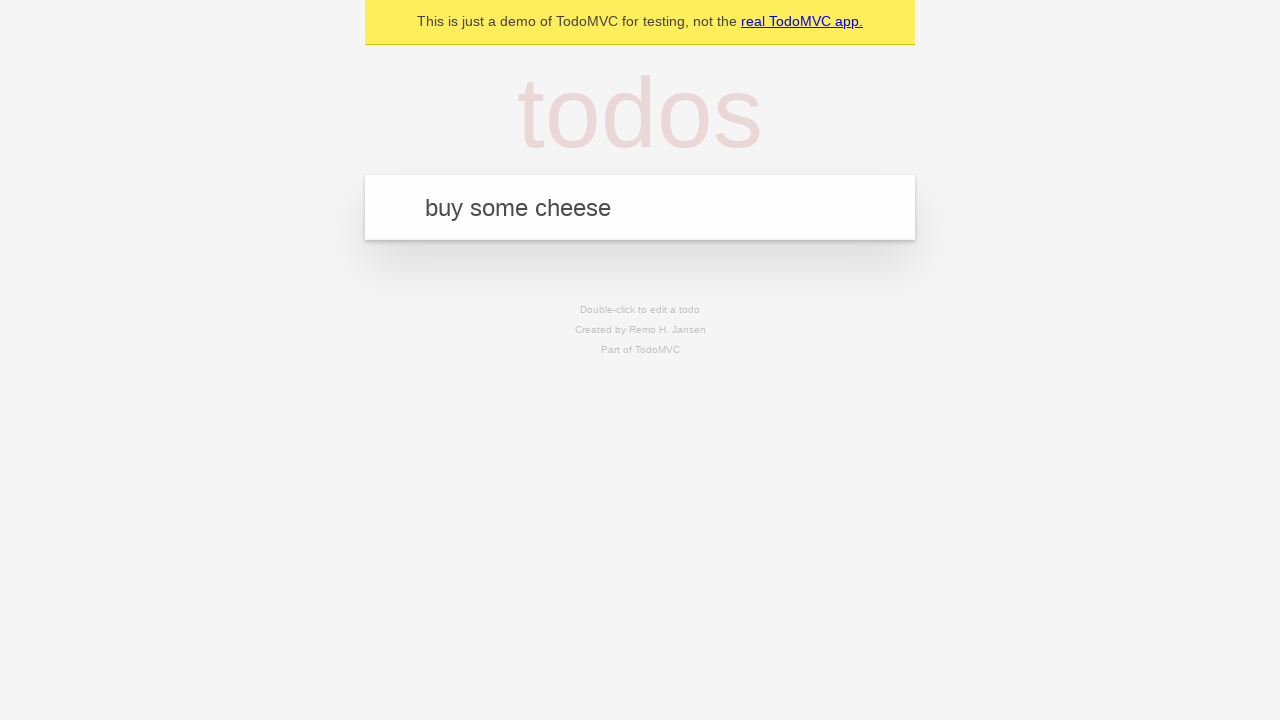

Pressed Enter to add first todo item on internal:attr=[placeholder="What needs to be done?"i]
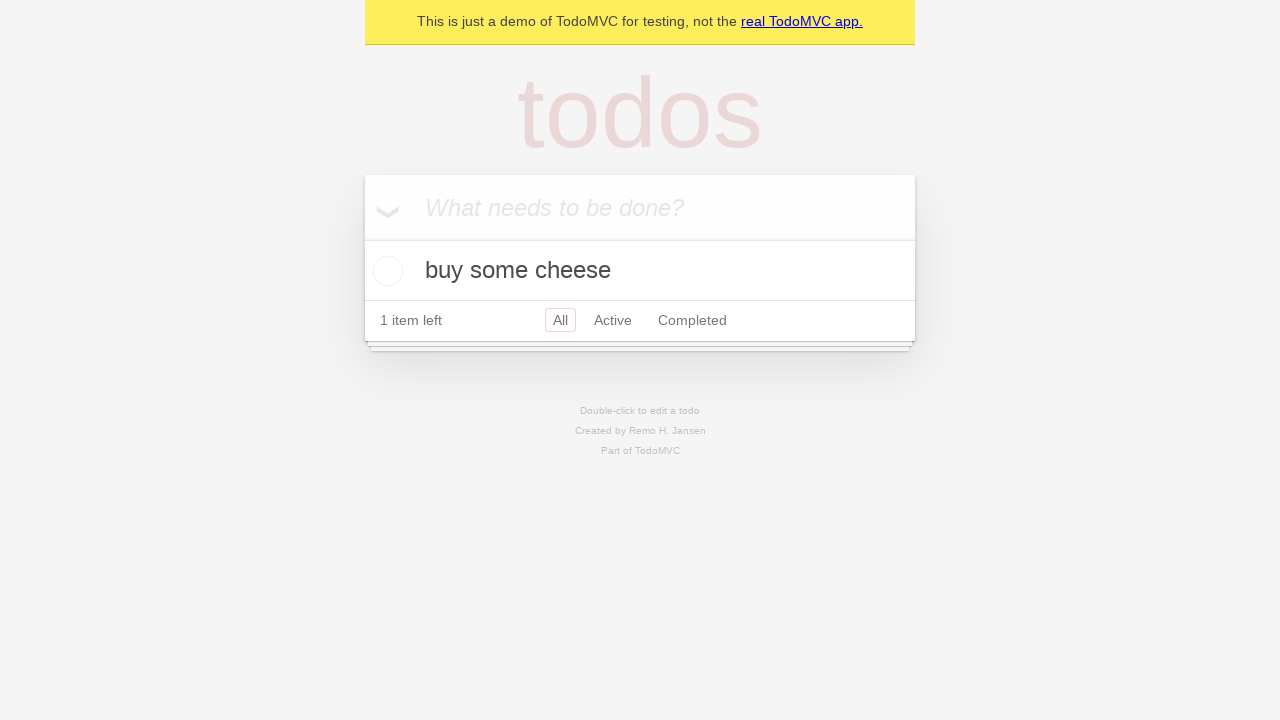

Filled todo input with 'feed the cat' on internal:attr=[placeholder="What needs to be done?"i]
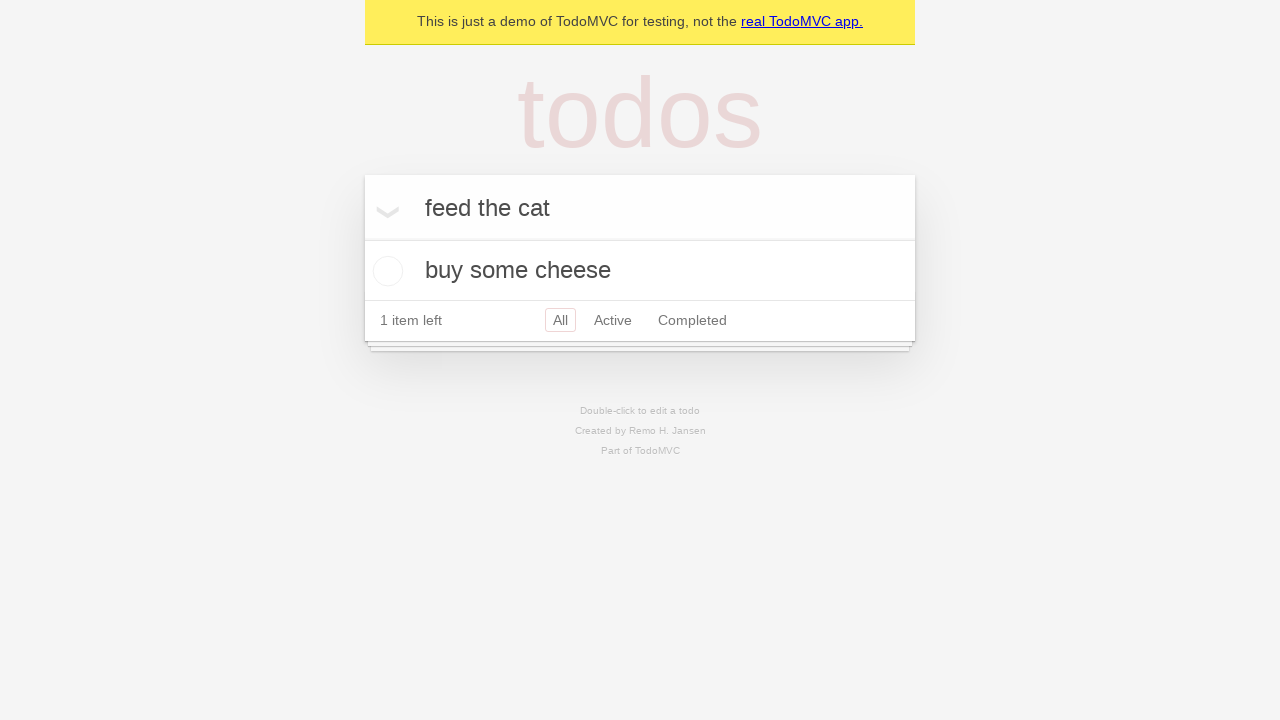

Pressed Enter to add second todo item on internal:attr=[placeholder="What needs to be done?"i]
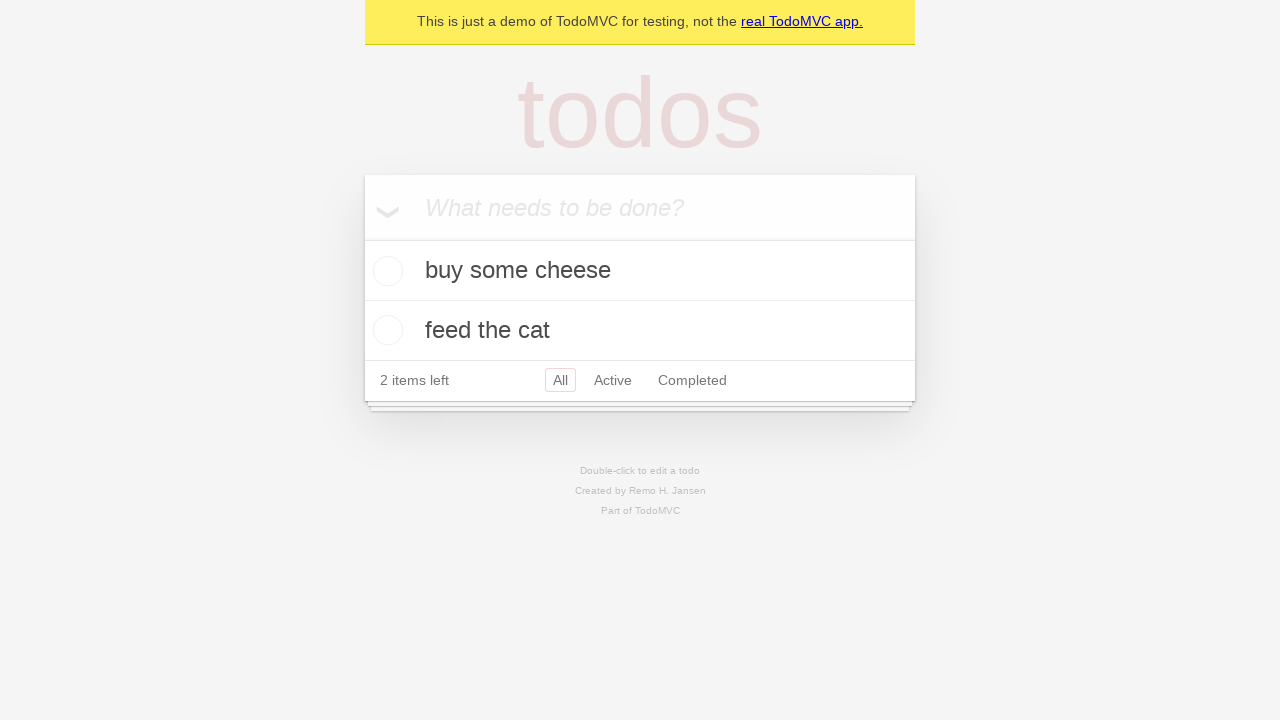

Filled todo input with 'book a doctors appointment' on internal:attr=[placeholder="What needs to be done?"i]
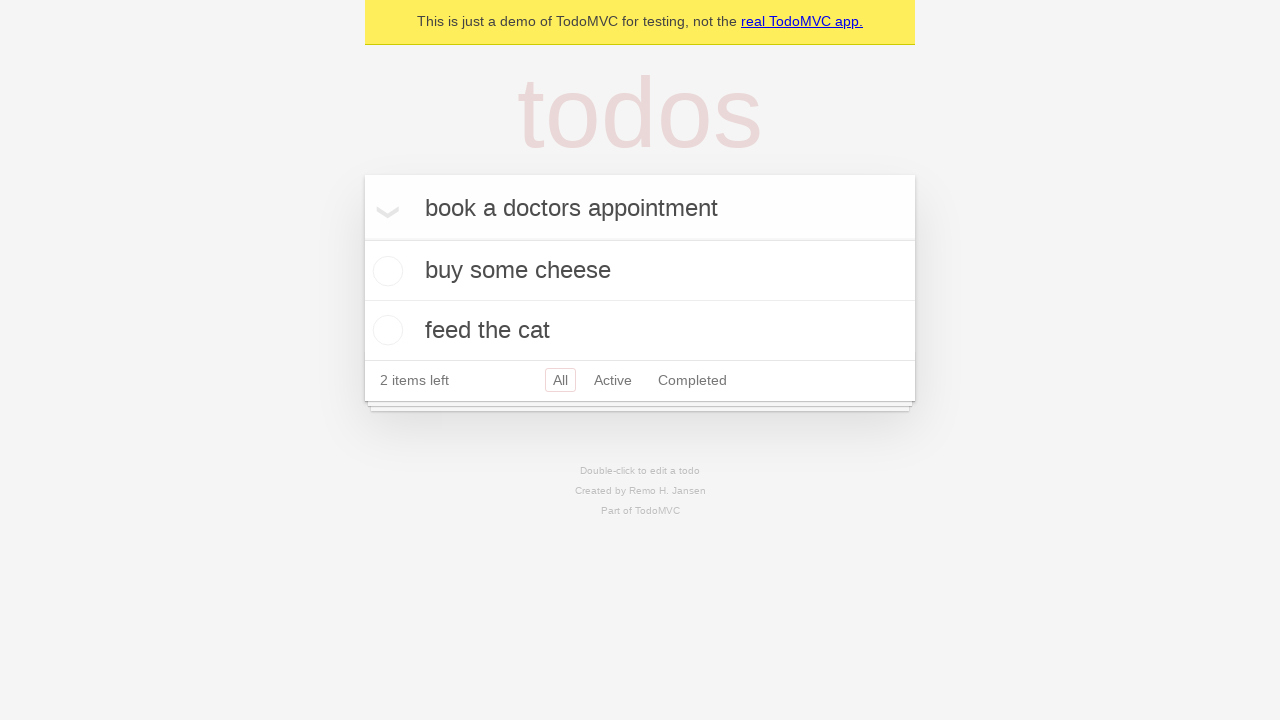

Pressed Enter to add third todo item on internal:attr=[placeholder="What needs to be done?"i]
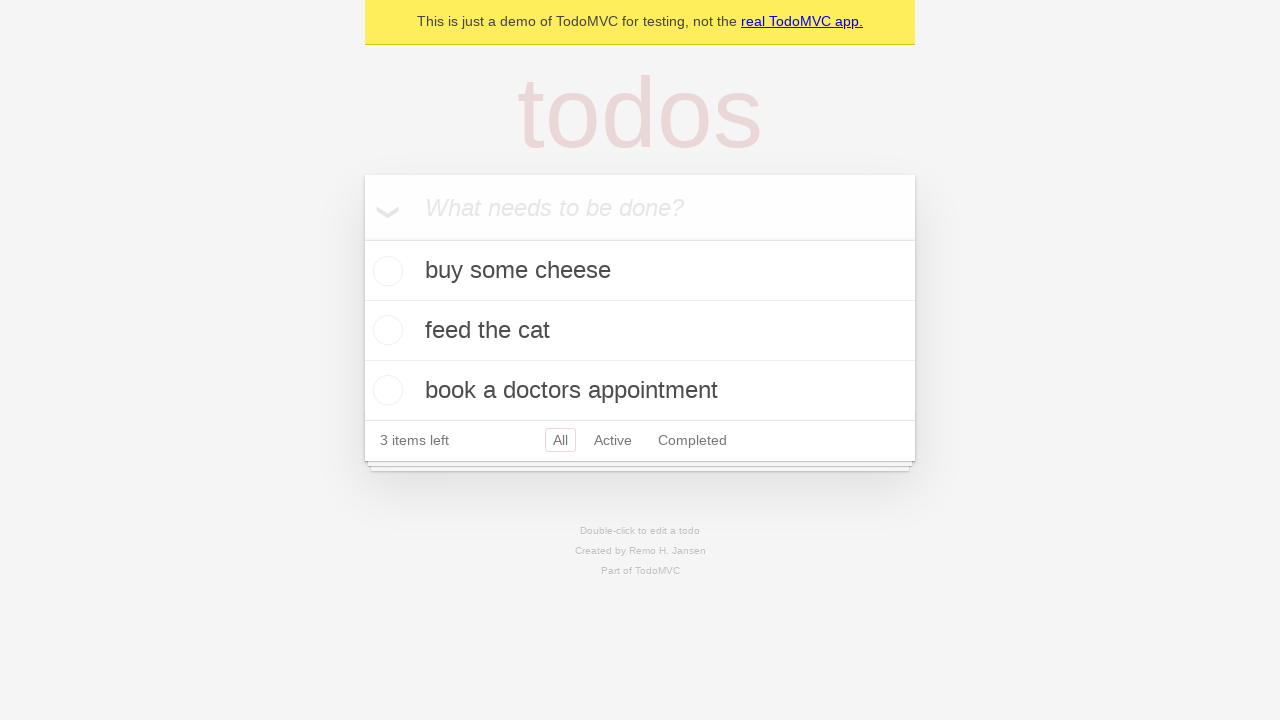

Checked the checkbox for the second todo item (feed the cat) at (385, 330) on internal:testid=[data-testid="todo-item"s] >> nth=1 >> internal:role=checkbox
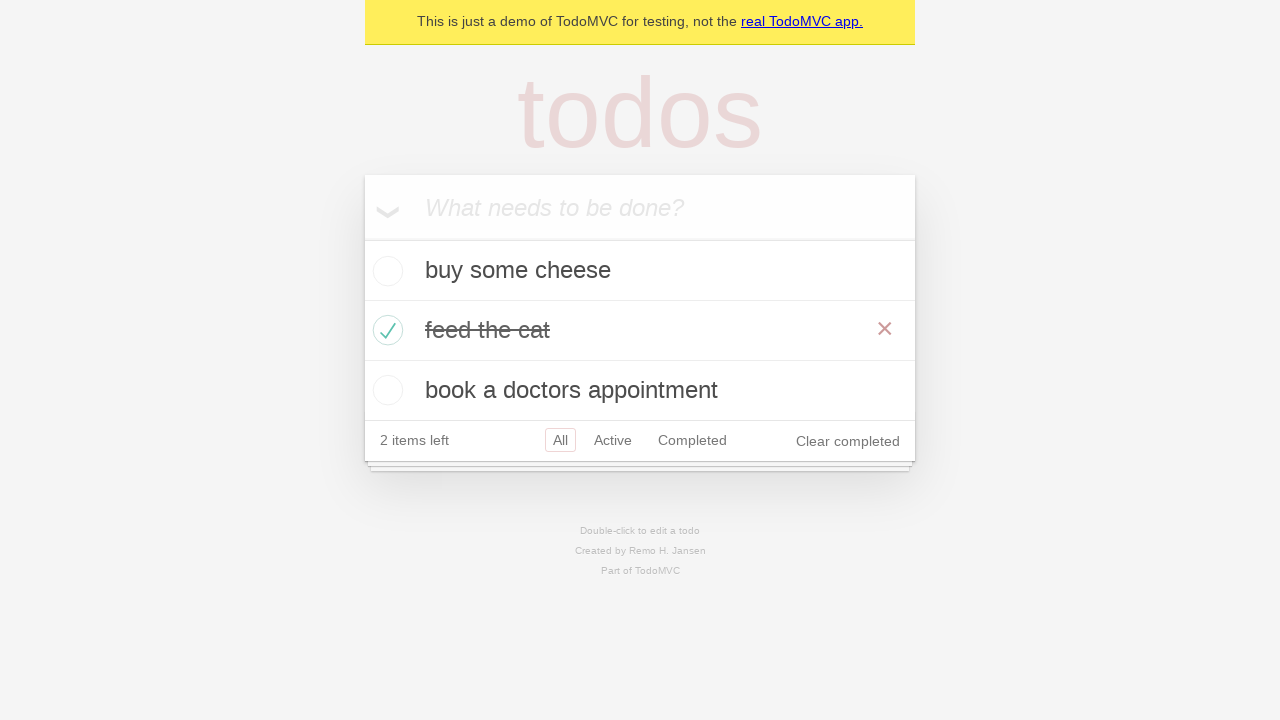

Clicked the Completed filter to display only completed items at (692, 440) on internal:role=link[name="Completed"i]
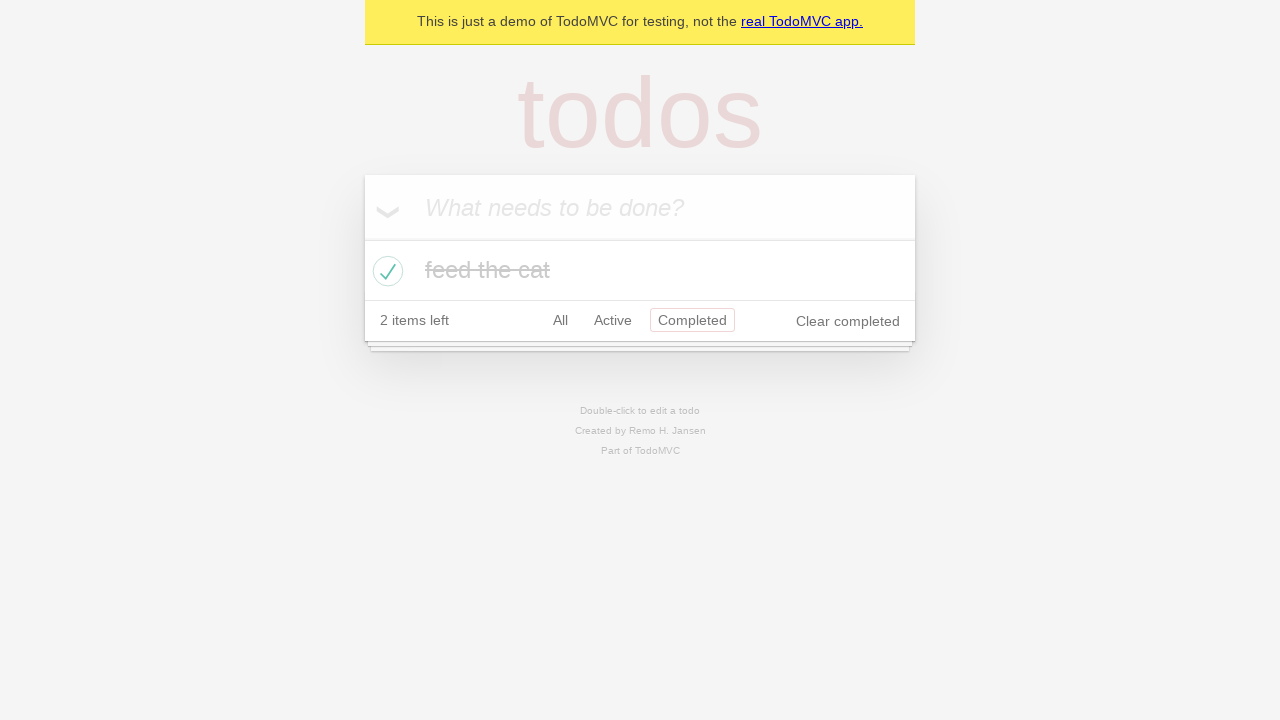

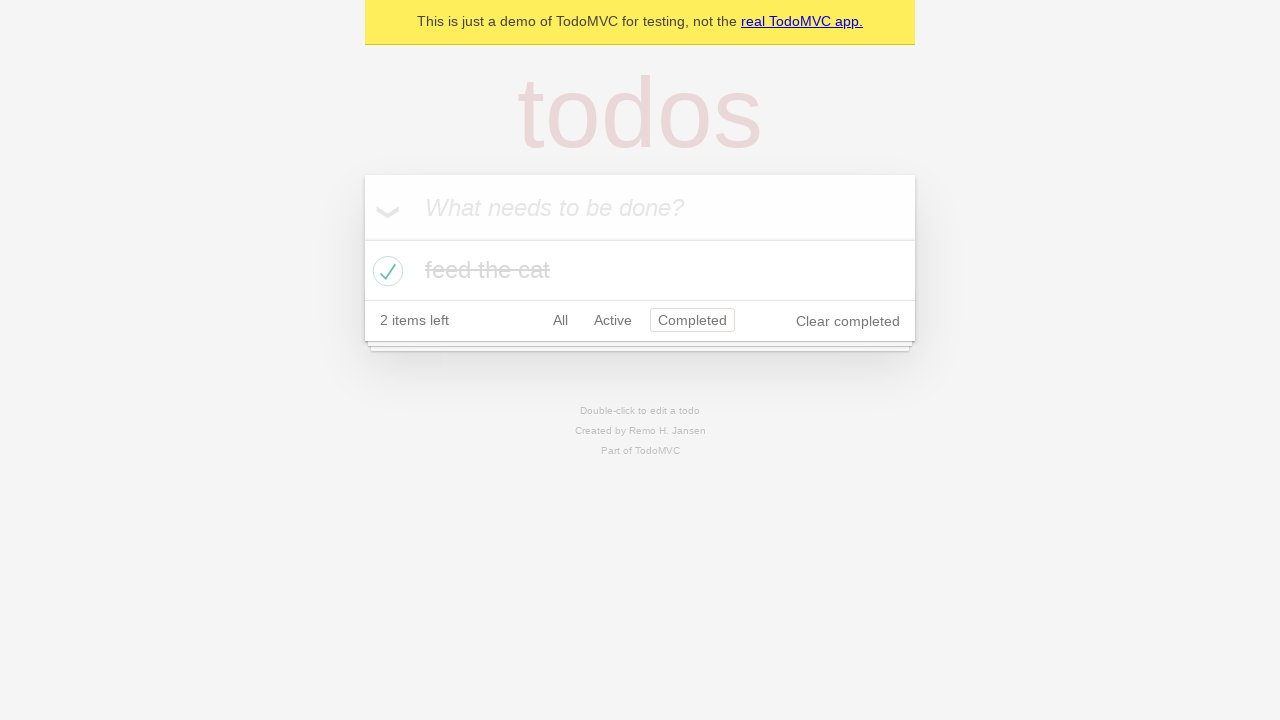